Tests a page with implicit wait functionality by clicking a verify button and checking for a success message

Starting URL: http://suninjuly.github.io/wait1.html

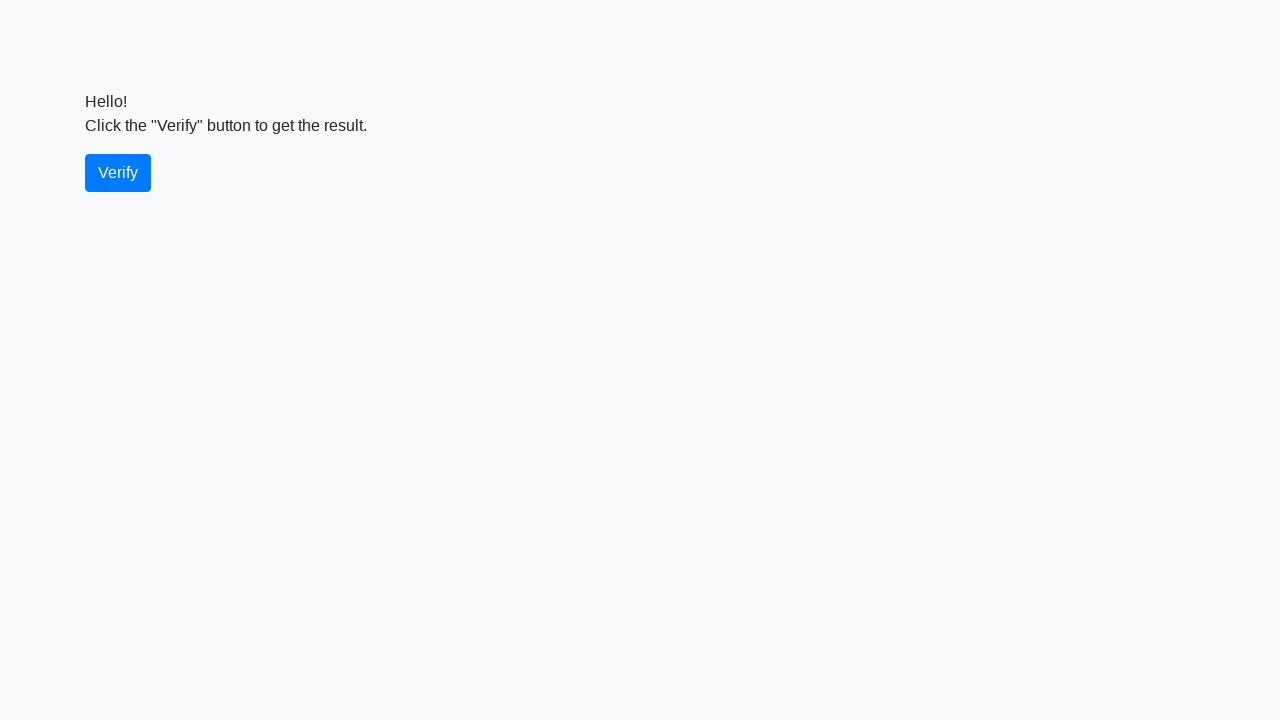

Clicked the verify button at (118, 173) on #verify
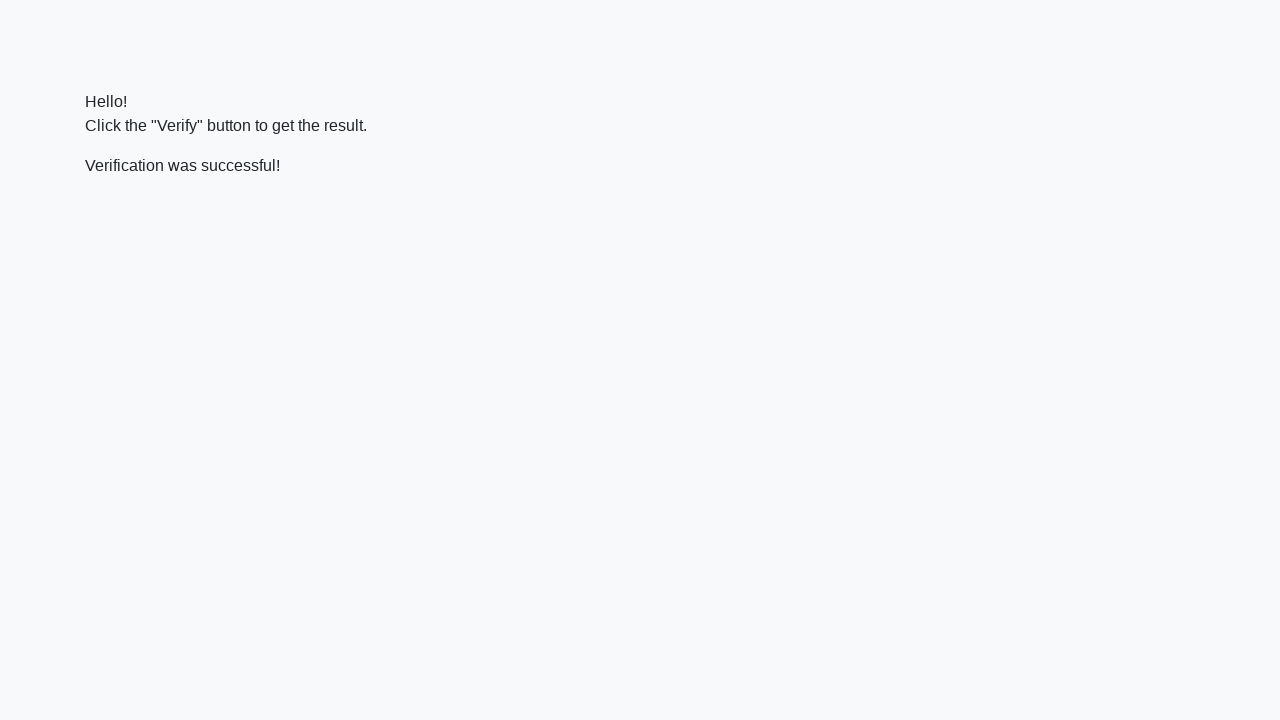

Located the verify message element
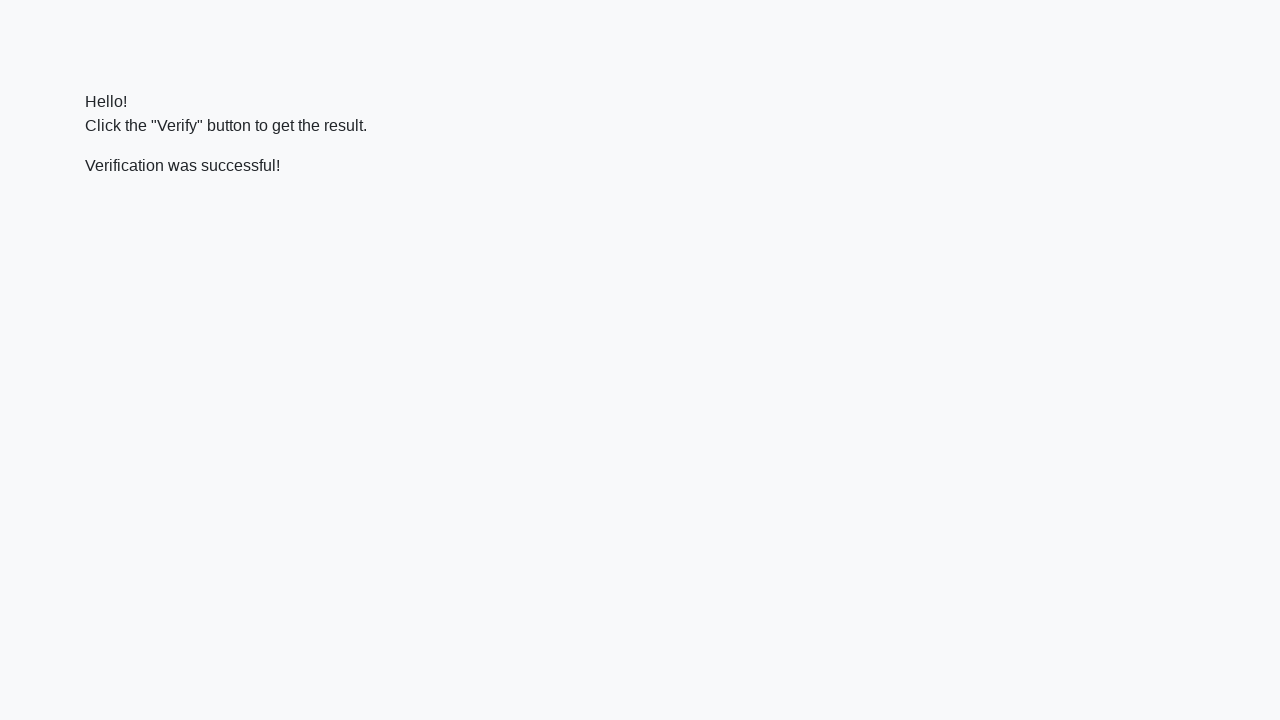

Success message appeared after implicit wait
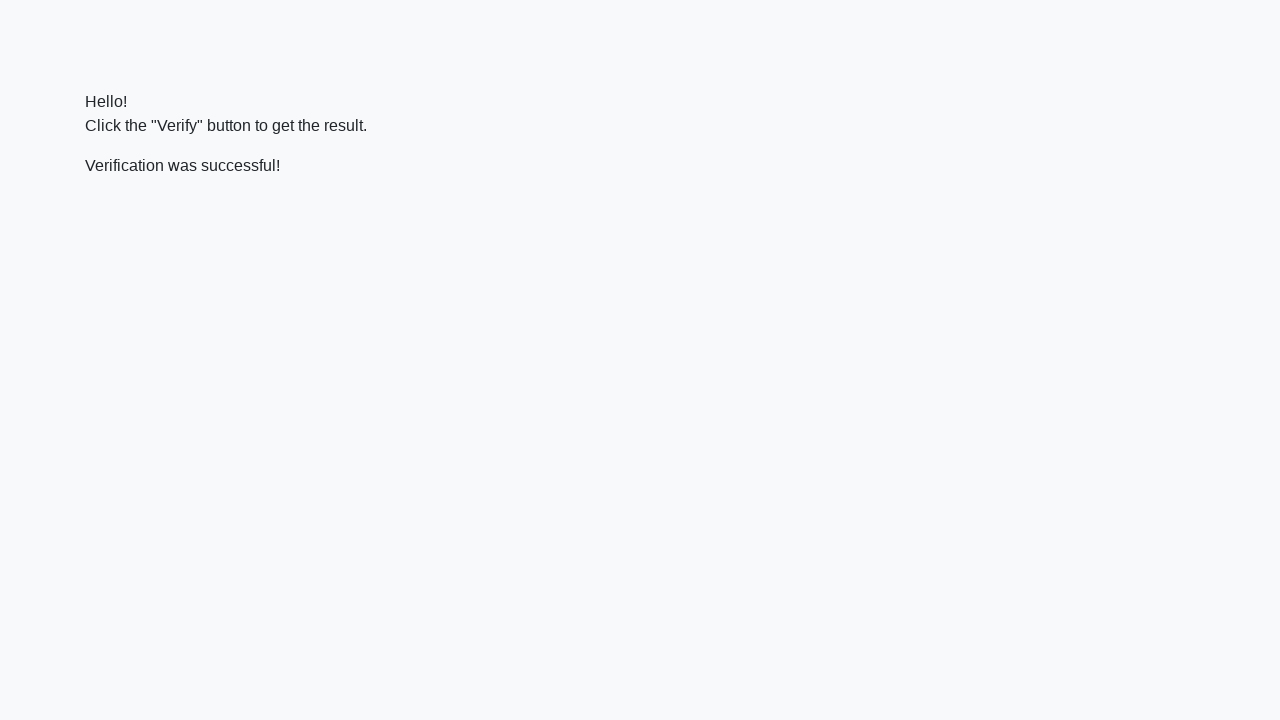

Verified that success message contains 'successful'
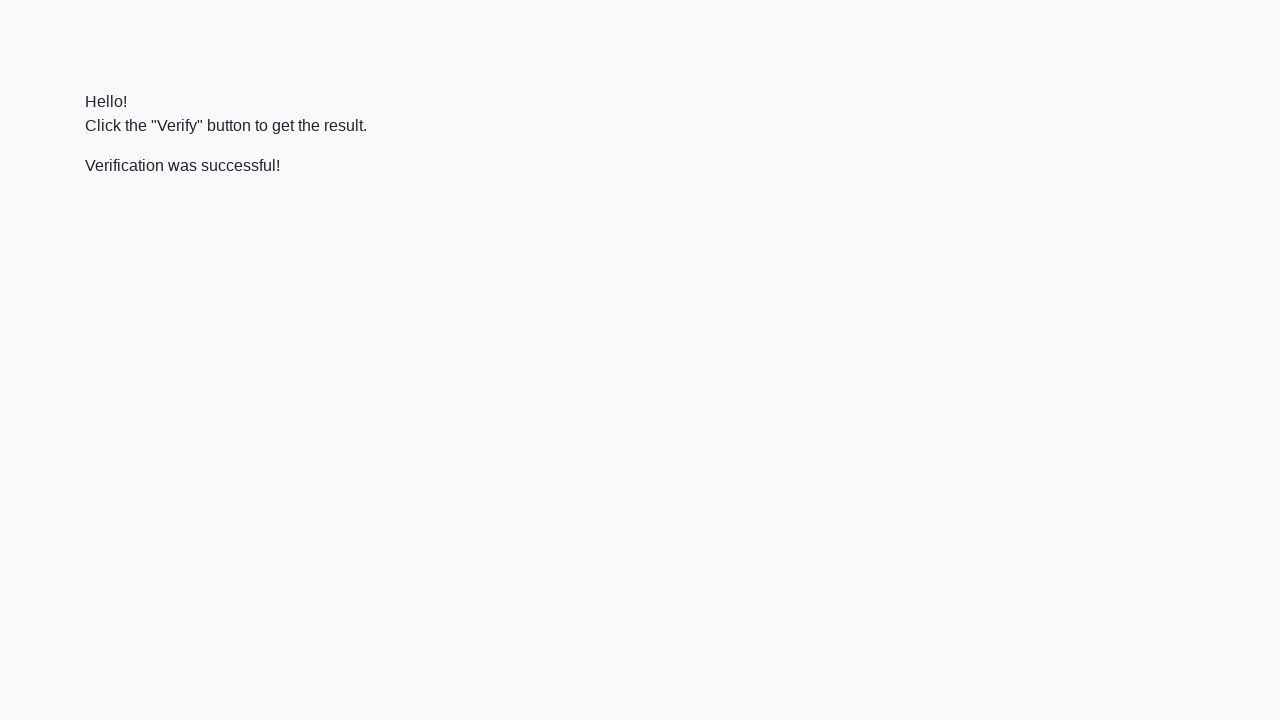

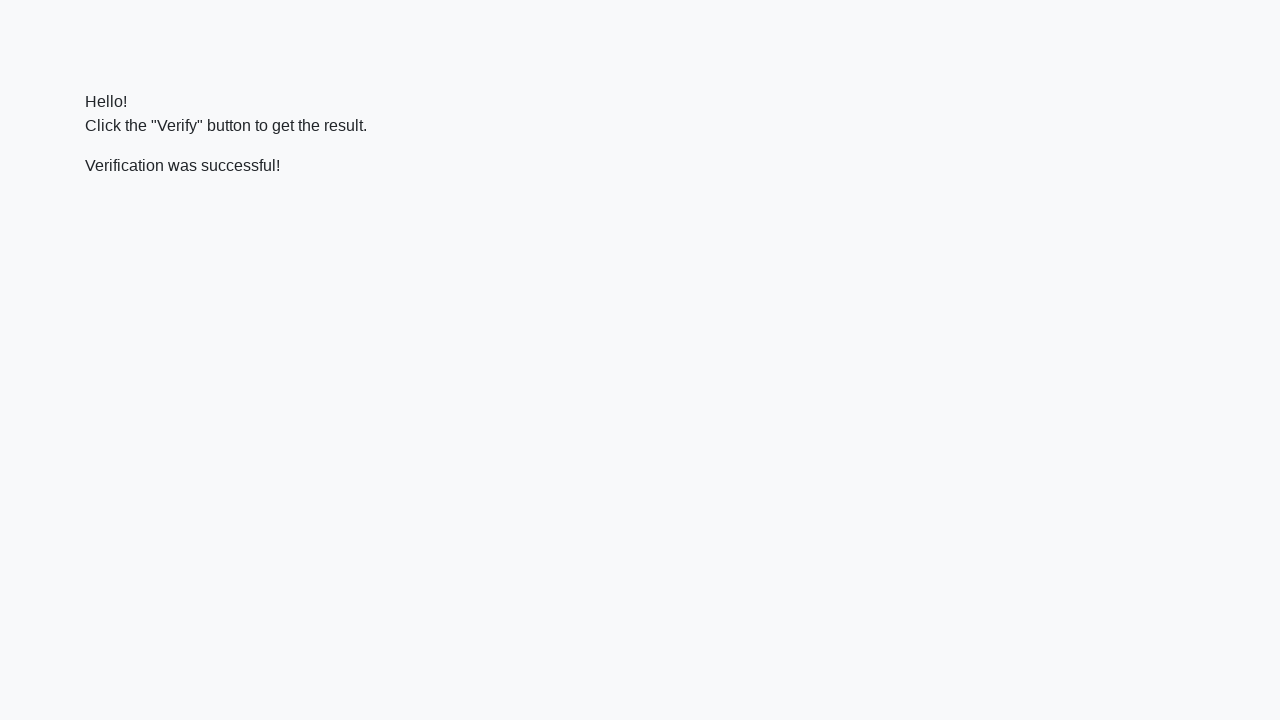